Tests product search functionality by entering different product names and verifying search results are displayed

Starting URL: https://naveenautomationlabs.com/opencart/index.php?route=account/login

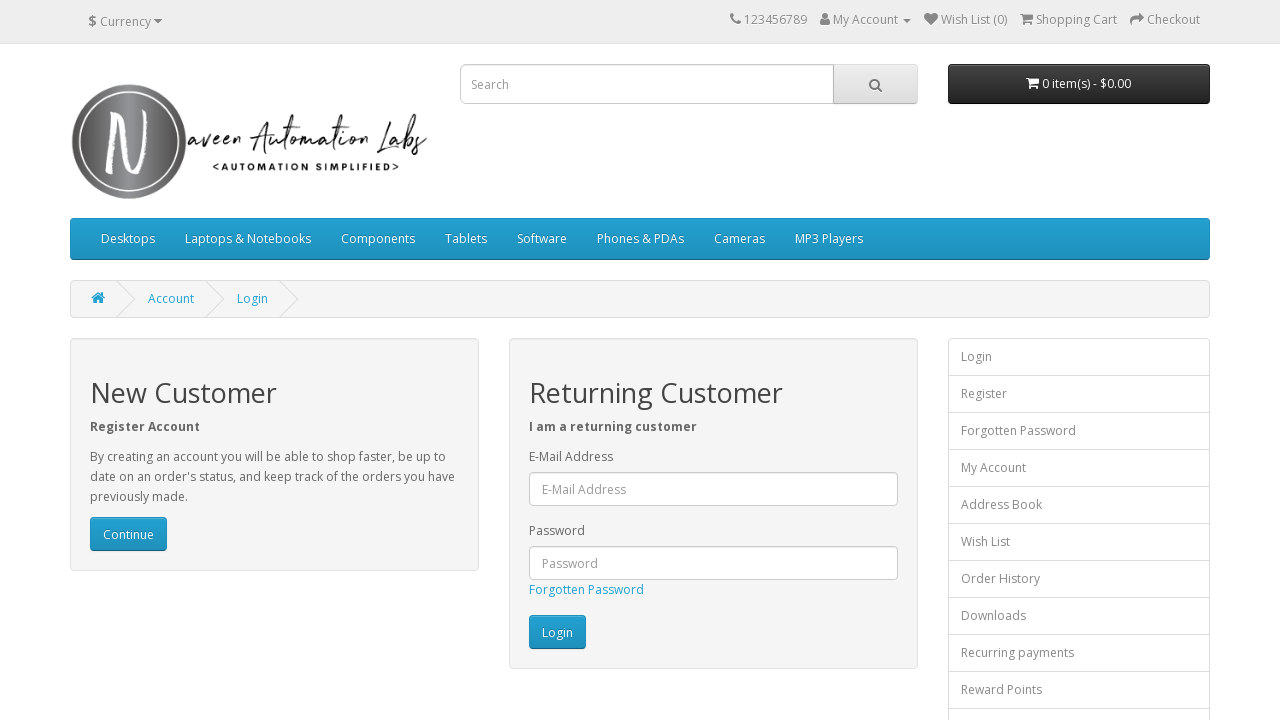

Filled search field with 'mac' on input[name='search']
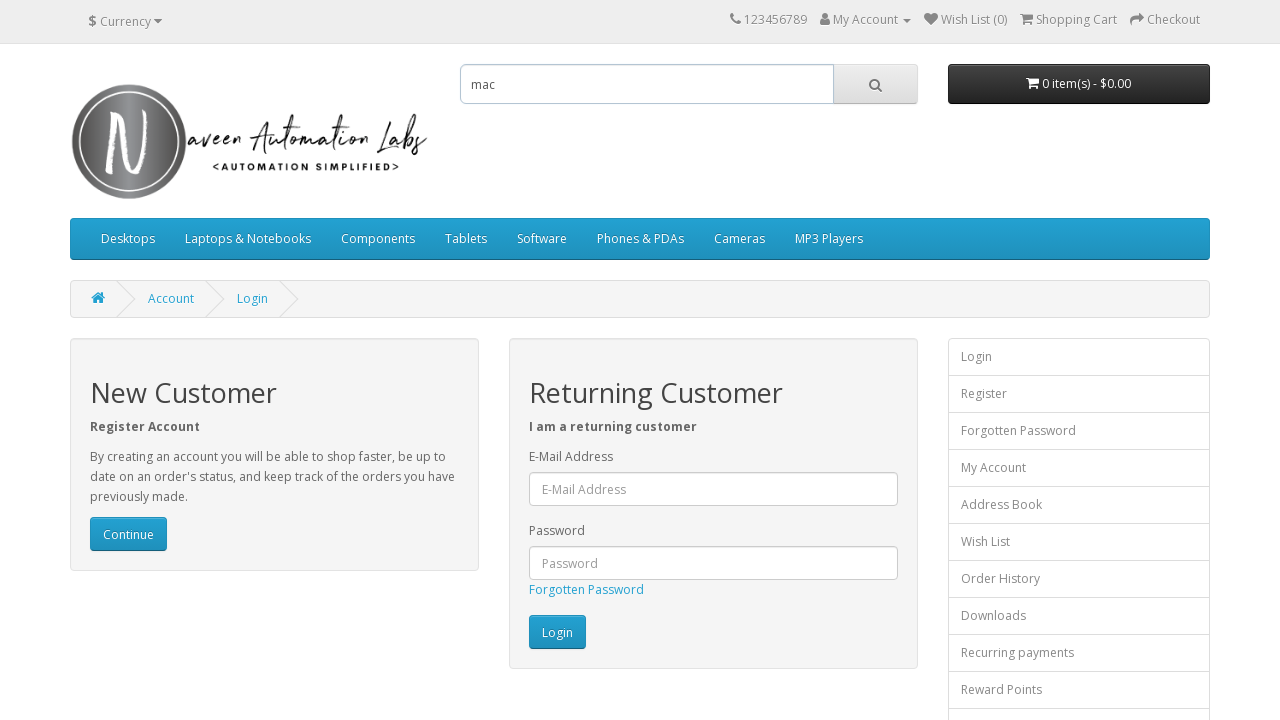

Clicked search button at (875, 85) on xpath=//i[@class='fa fa-search']
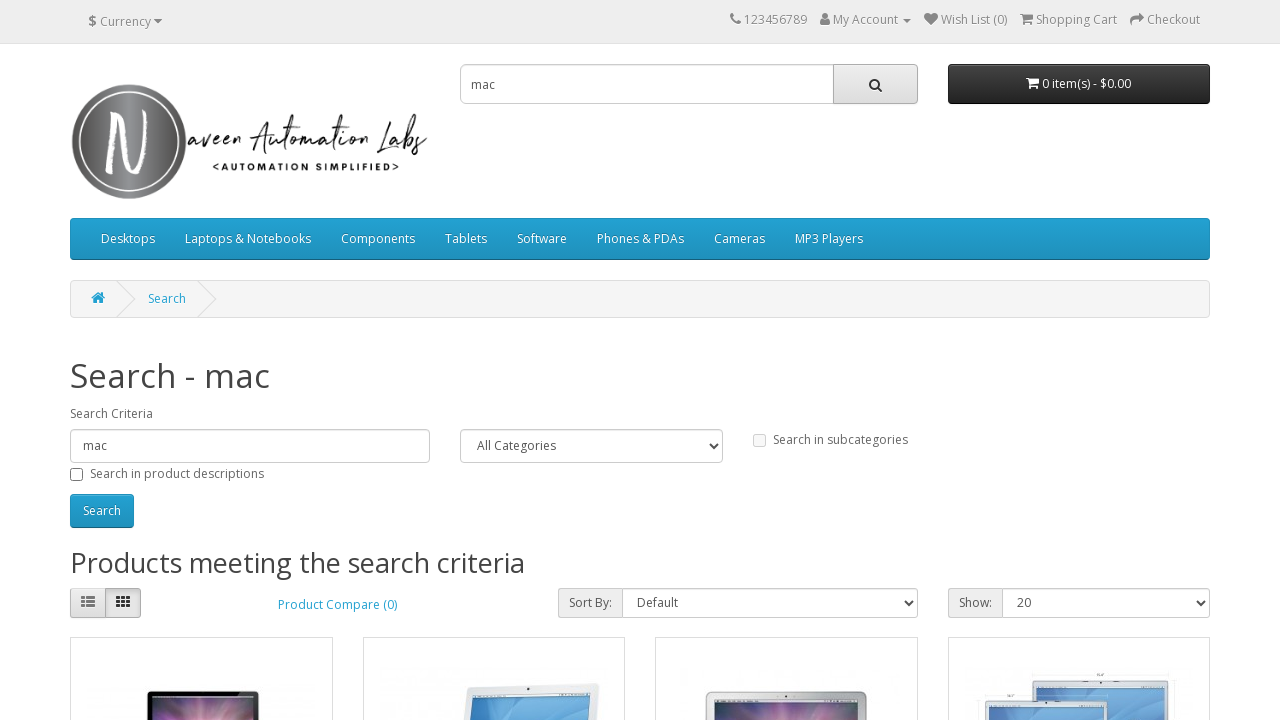

Search results loaded for 'mac'
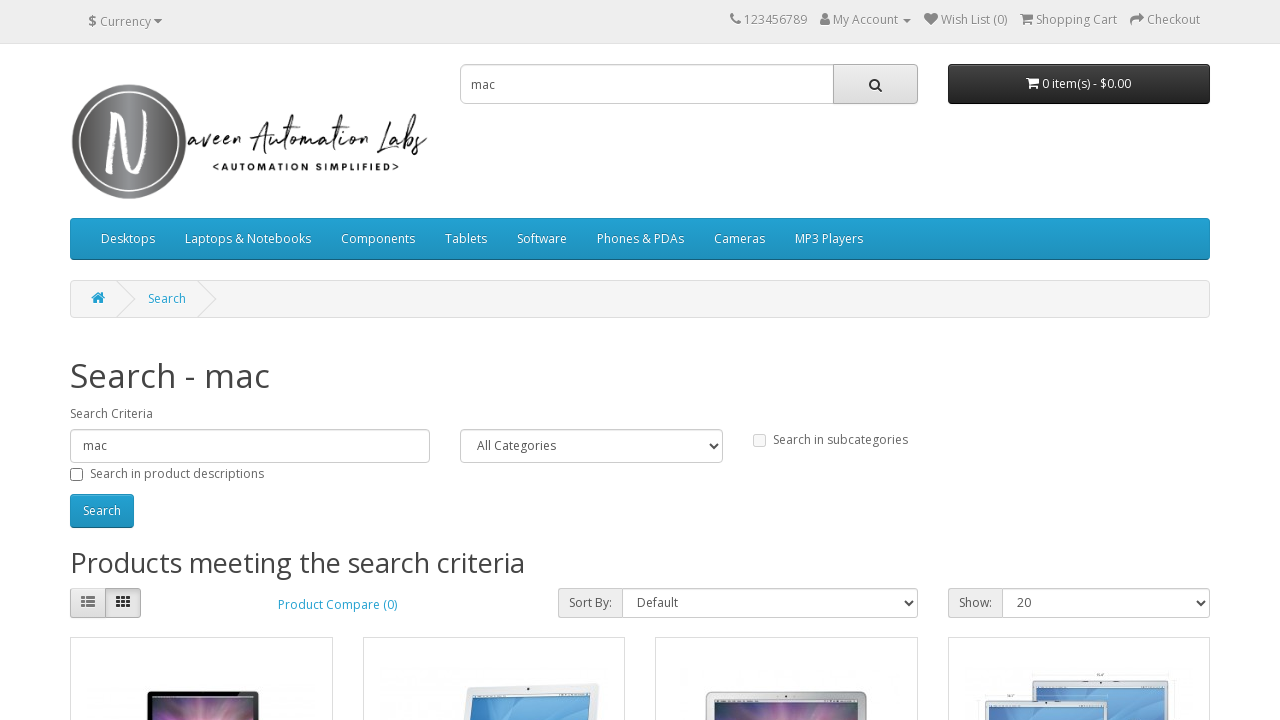

Cleared search field for next product on input[name='search']
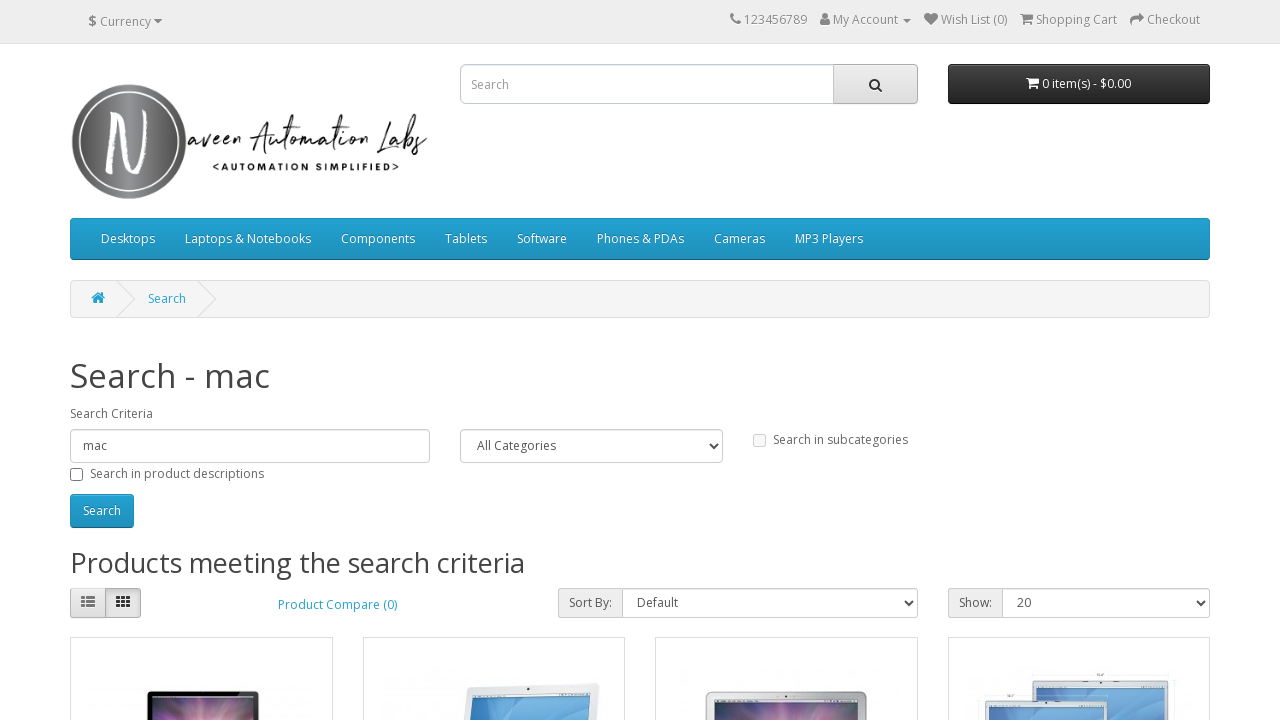

Filled search field with 'iphone' on input[name='search']
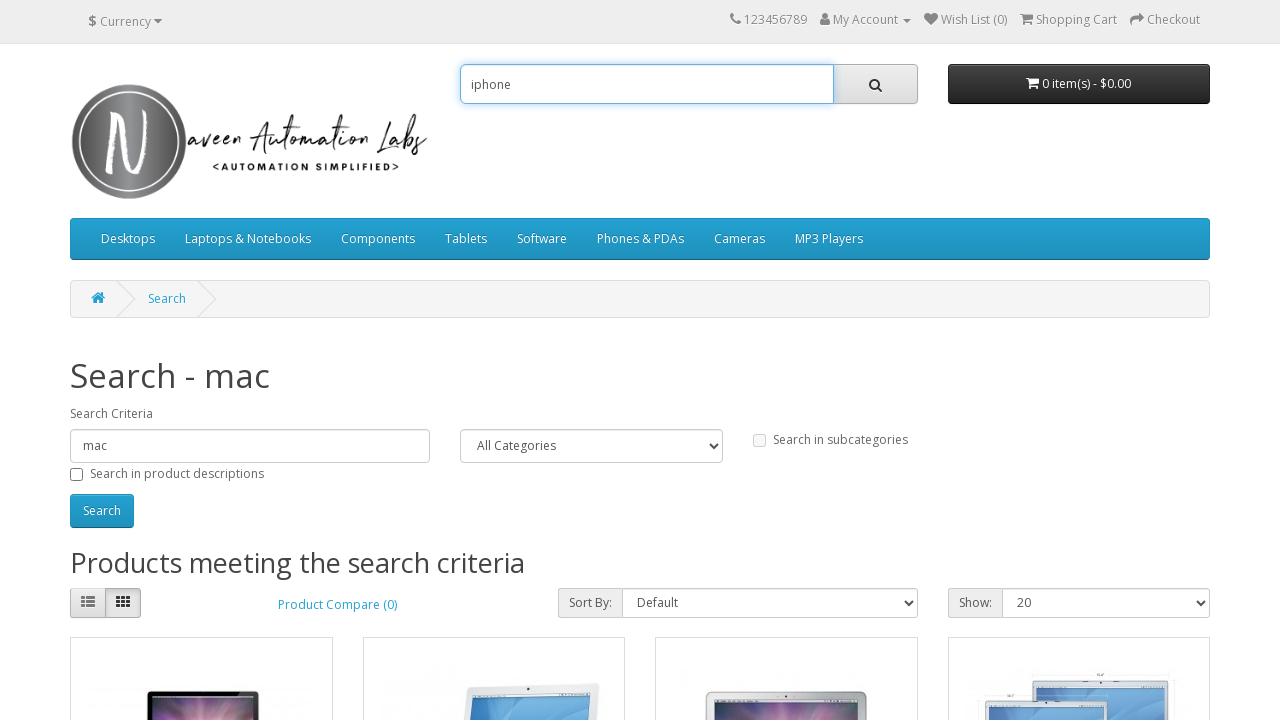

Clicked search button at (875, 85) on xpath=//i[@class='fa fa-search']
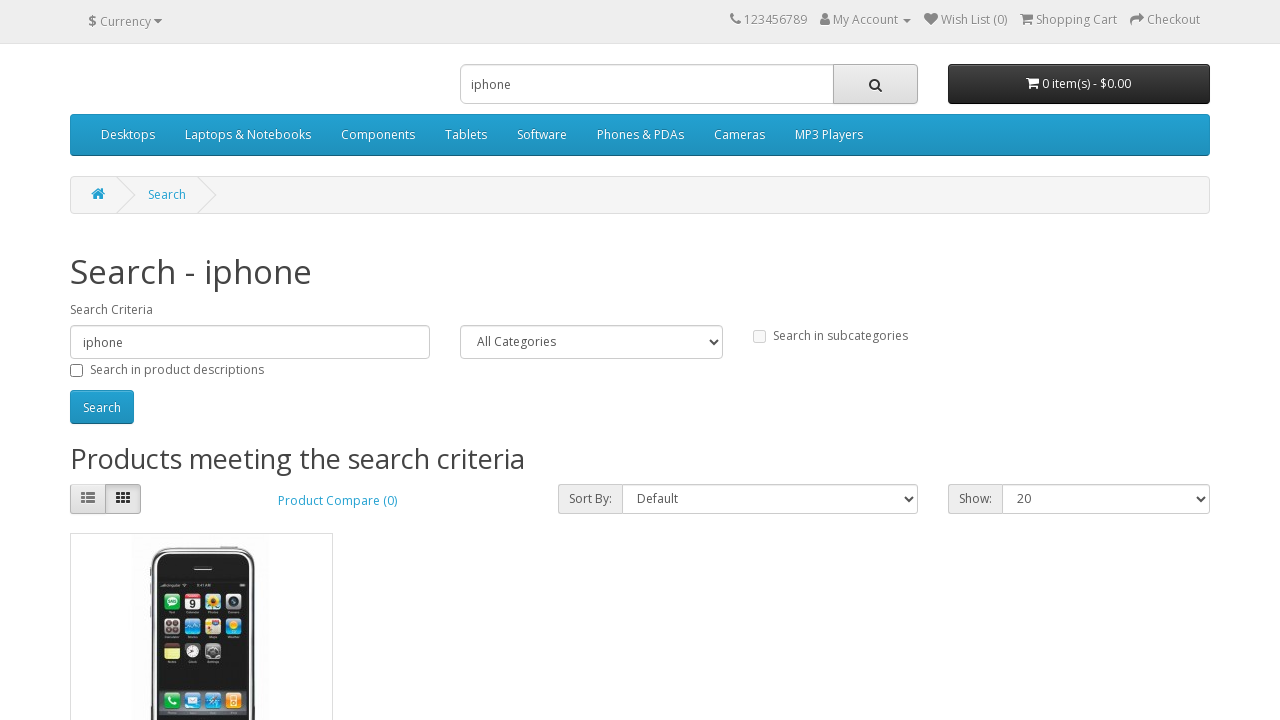

Search results loaded for 'iphone'
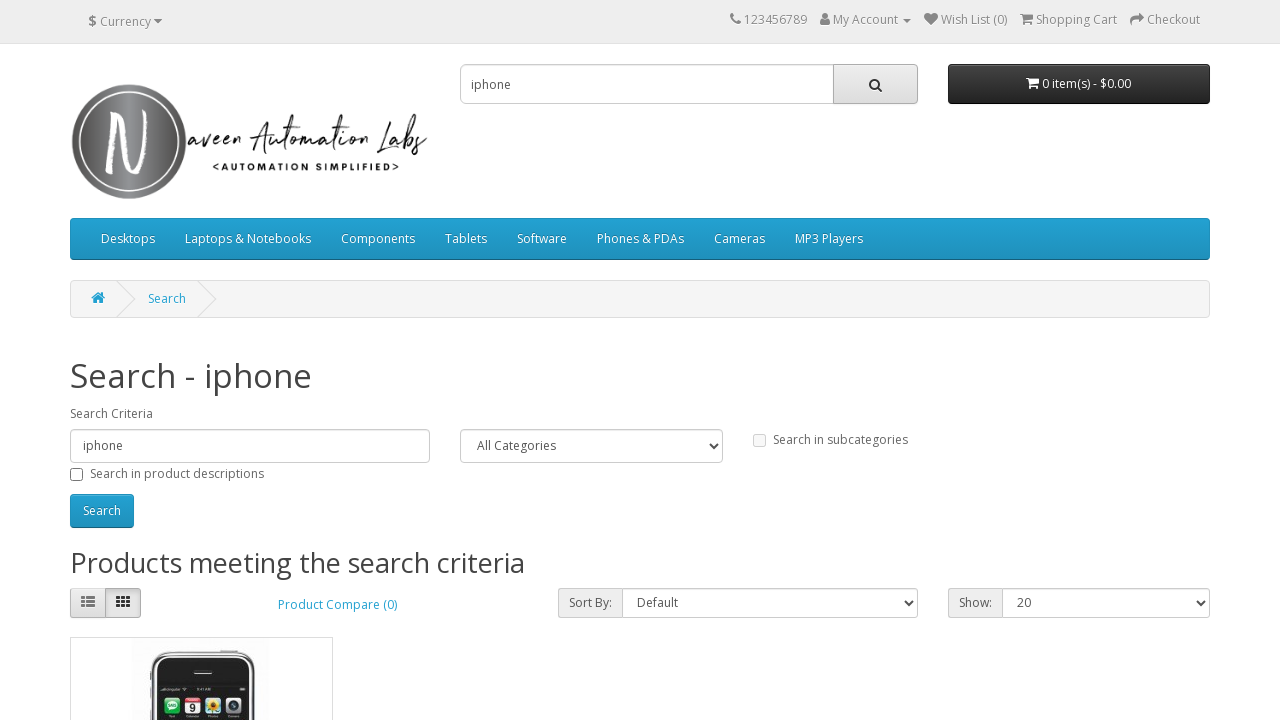

Cleared search field for next product on input[name='search']
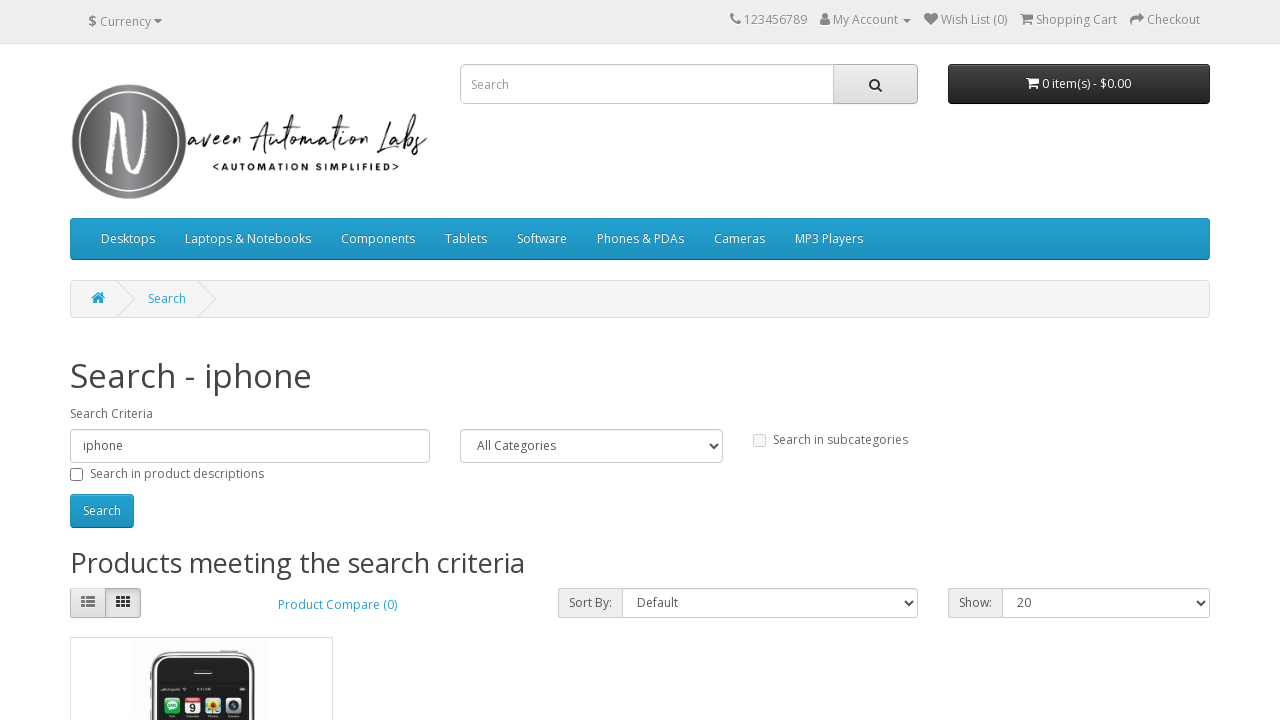

Filled search field with 'samsung' on input[name='search']
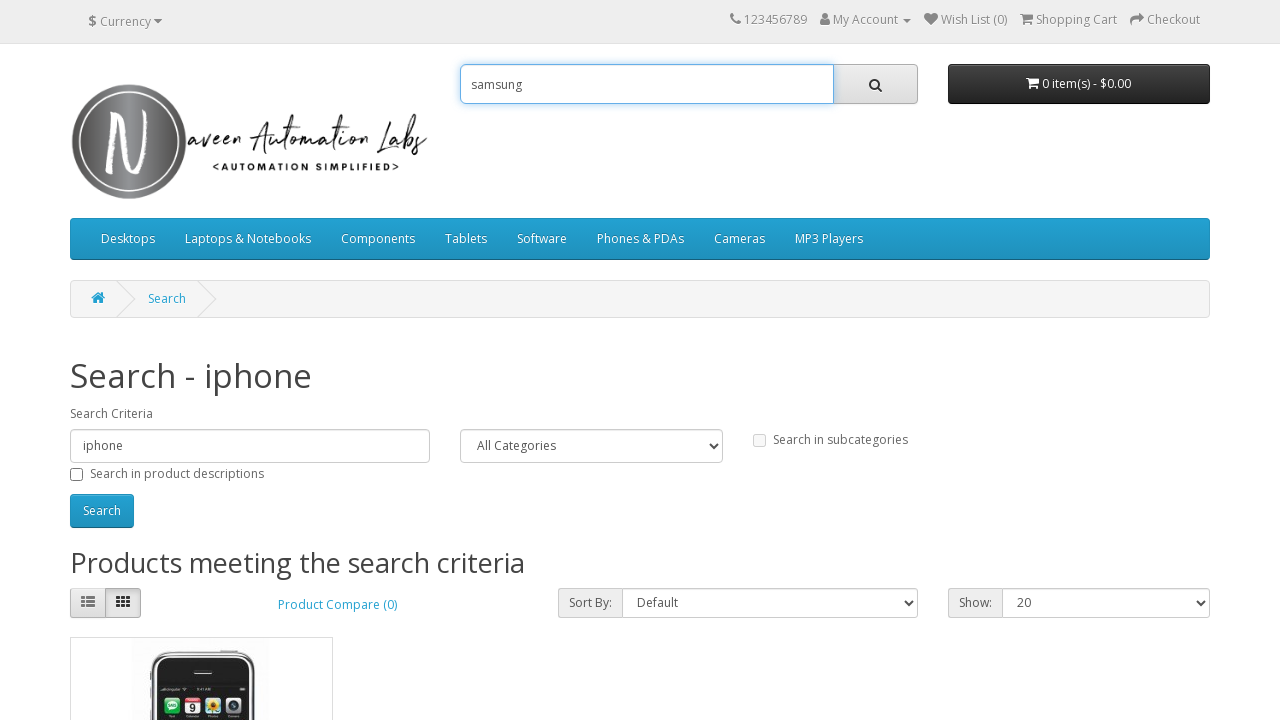

Clicked search button at (875, 85) on xpath=//i[@class='fa fa-search']
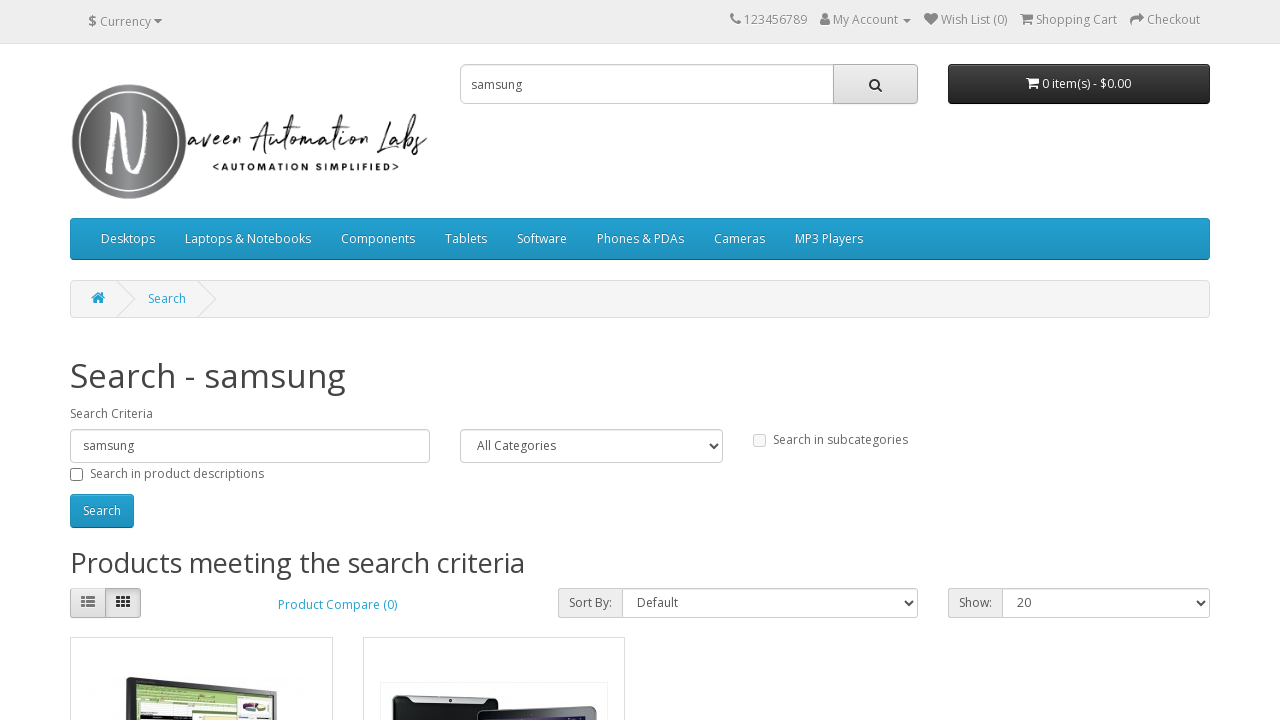

Search results loaded for 'samsung'
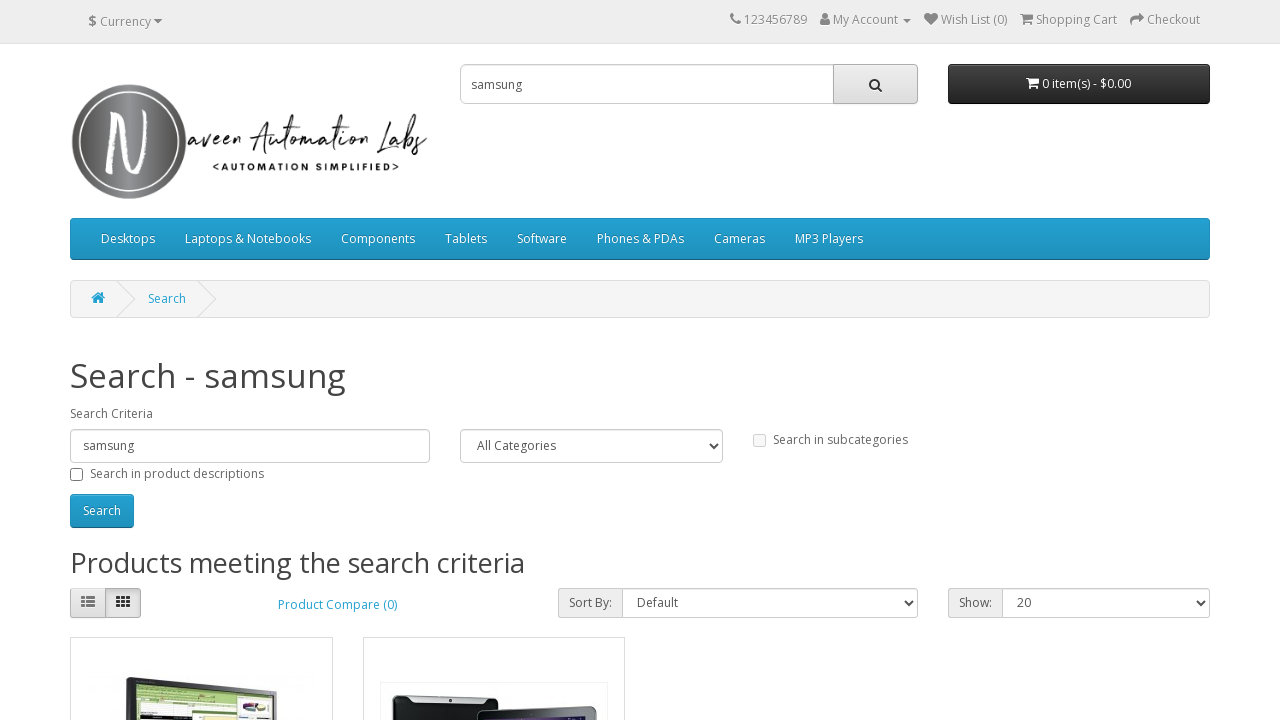

Cleared search field for next product on input[name='search']
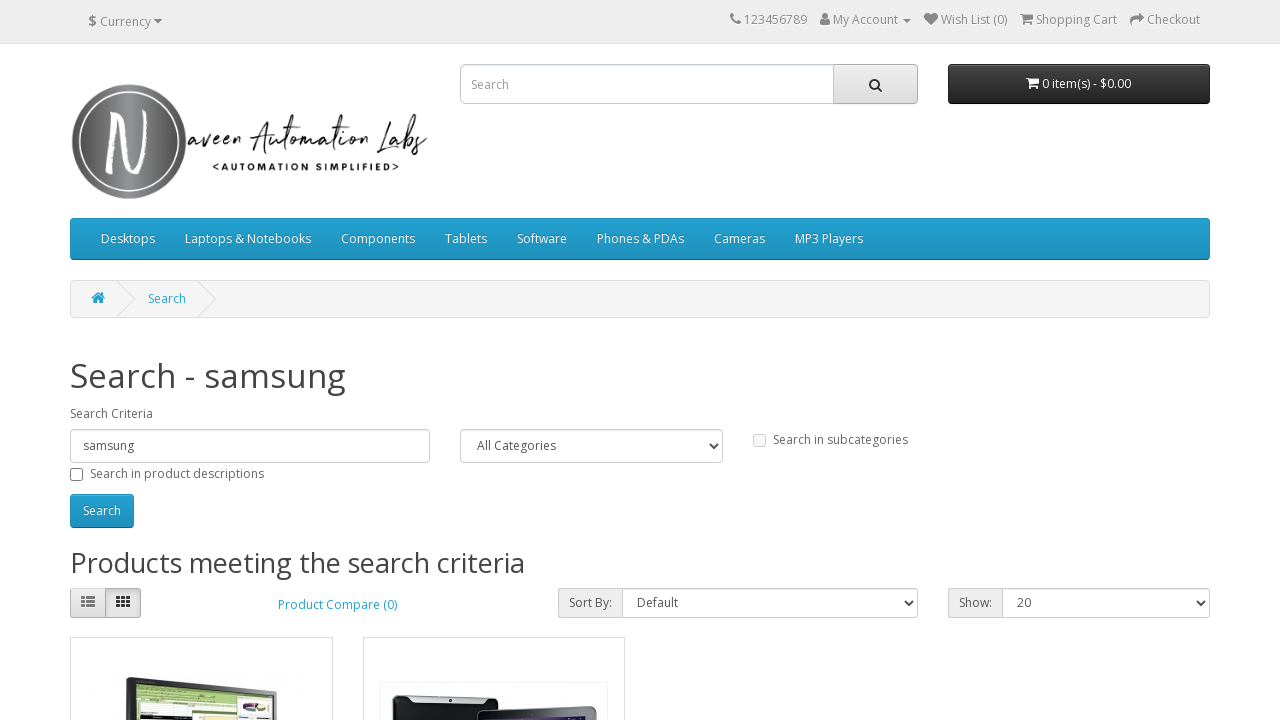

Filled search field with 'phone' on input[name='search']
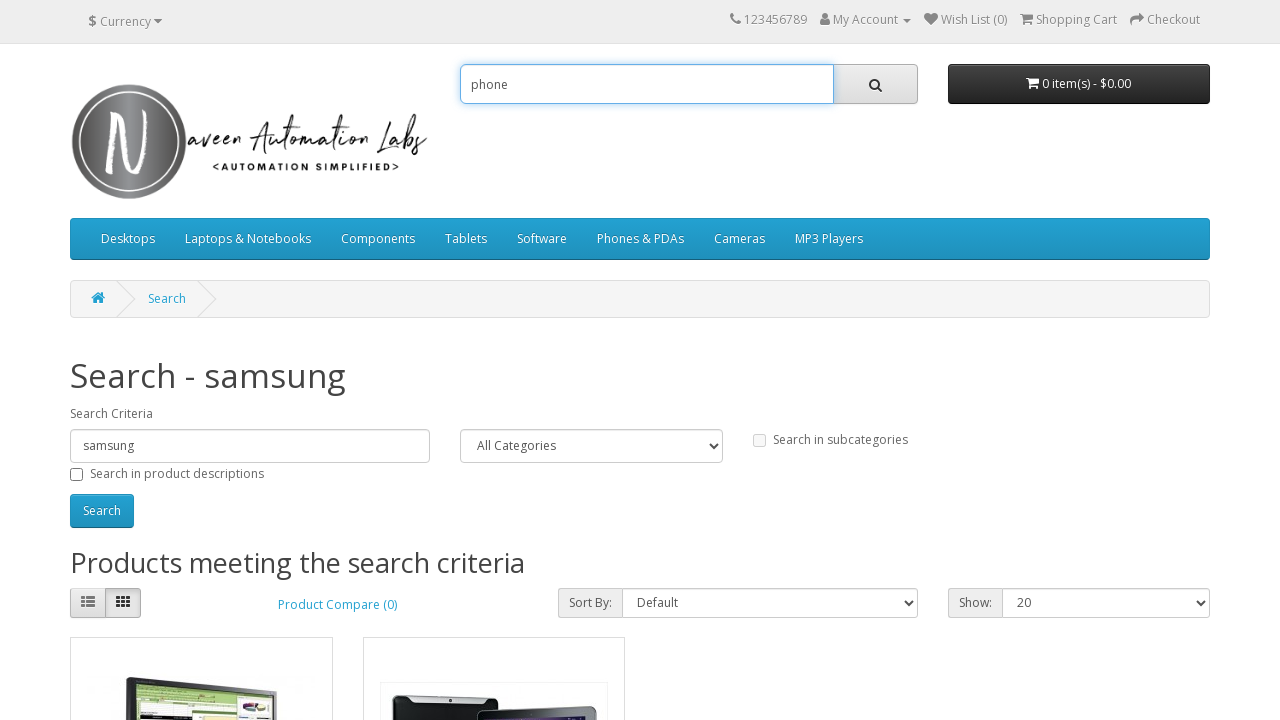

Clicked search button at (875, 85) on xpath=//i[@class='fa fa-search']
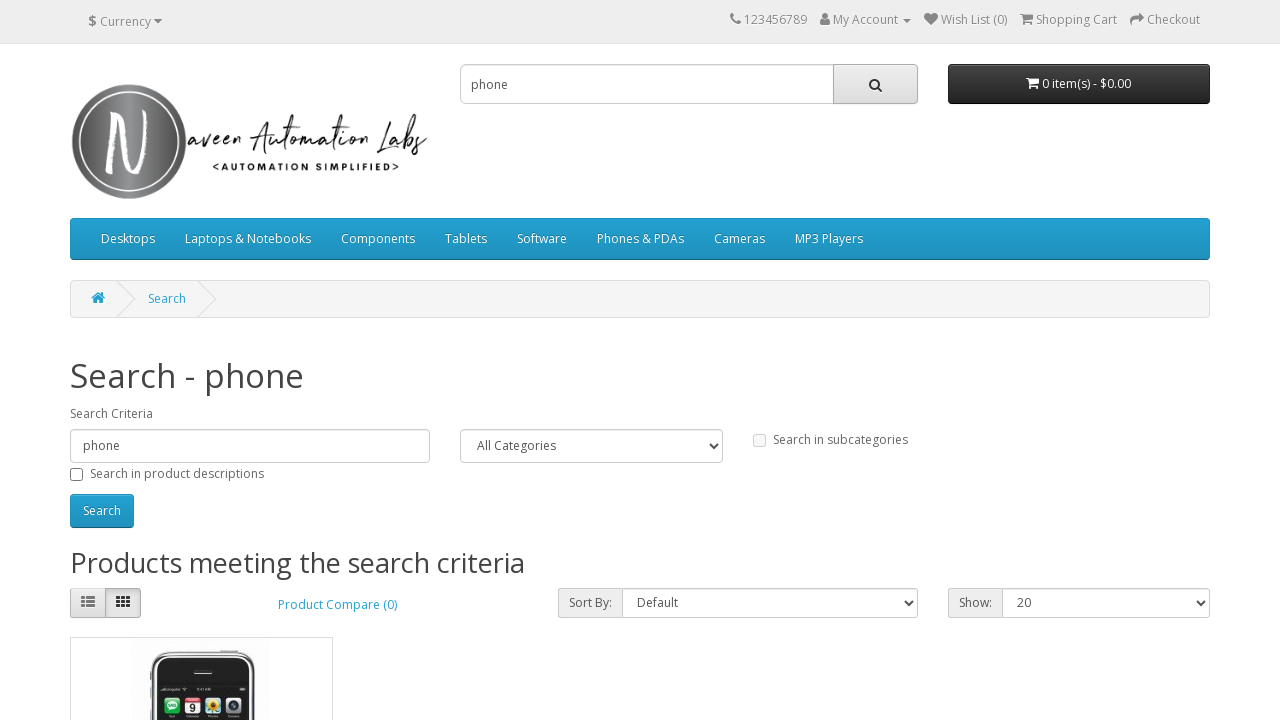

Search results loaded for 'phone'
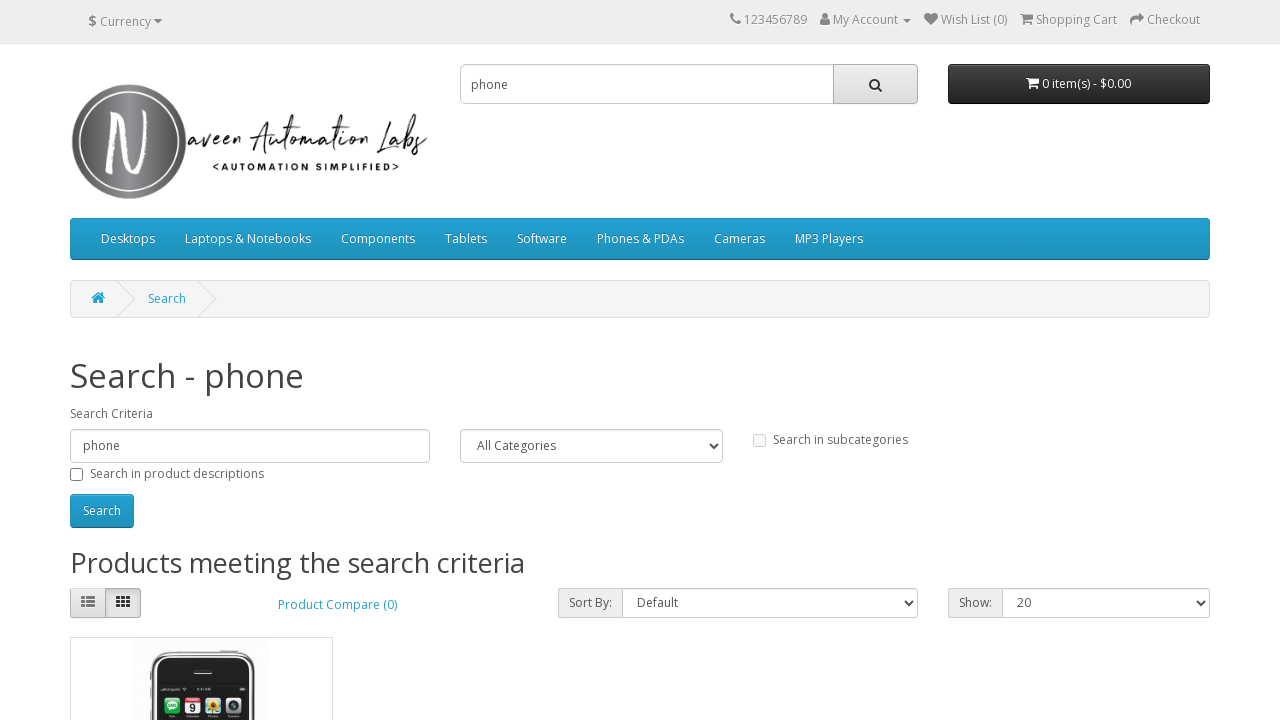

Cleared search field for next product on input[name='search']
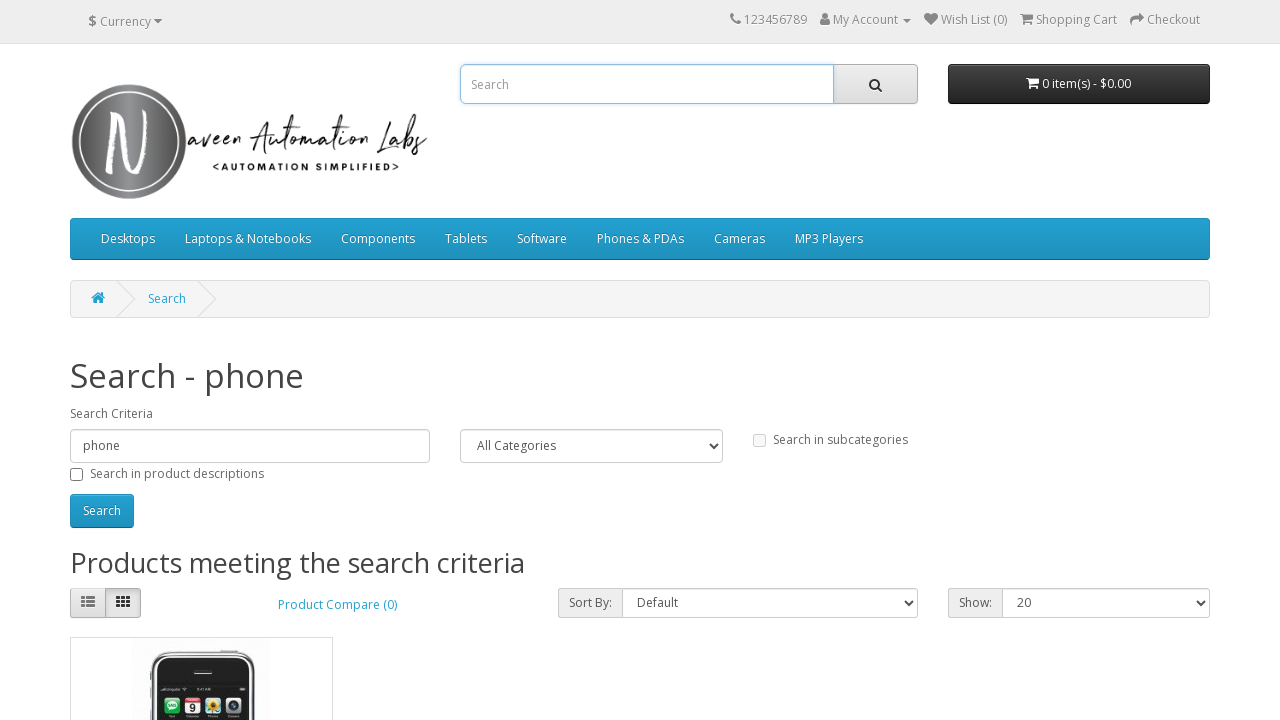

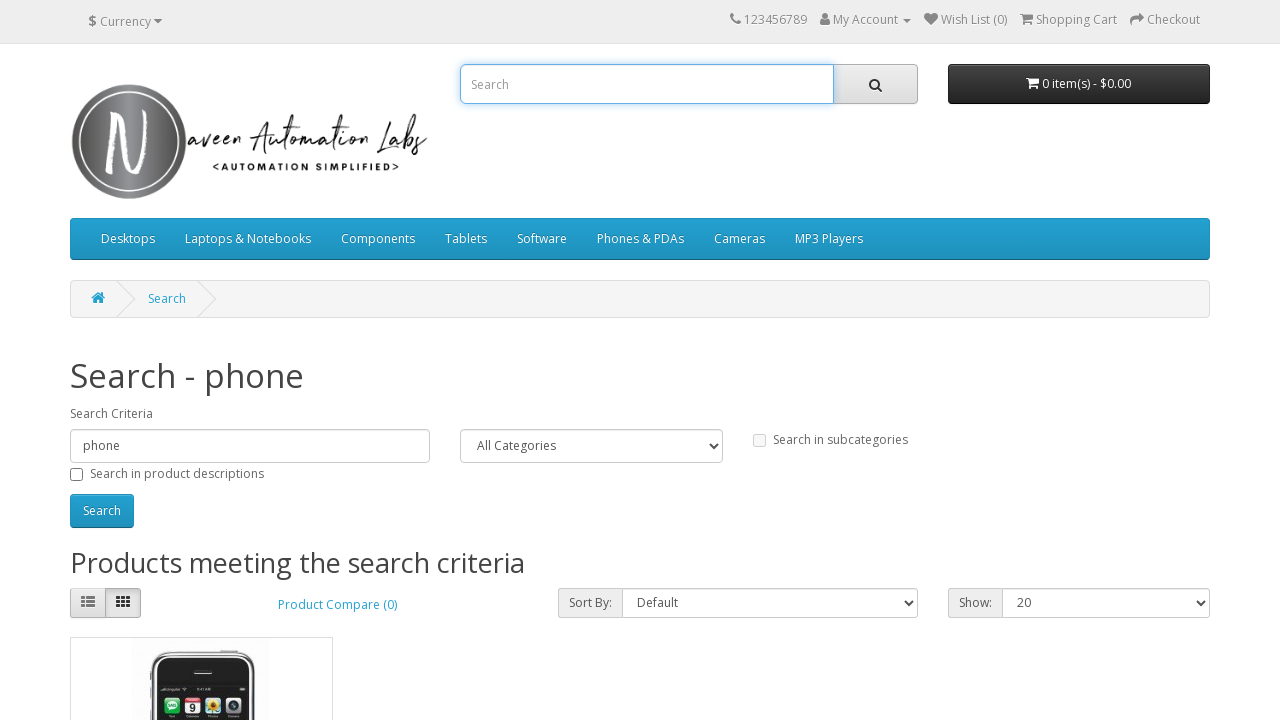